Tests clicking the Add Element button and verifies that a new delete button element appears

Starting URL: https://the-internet.herokuapp.com/add_remove_elements/

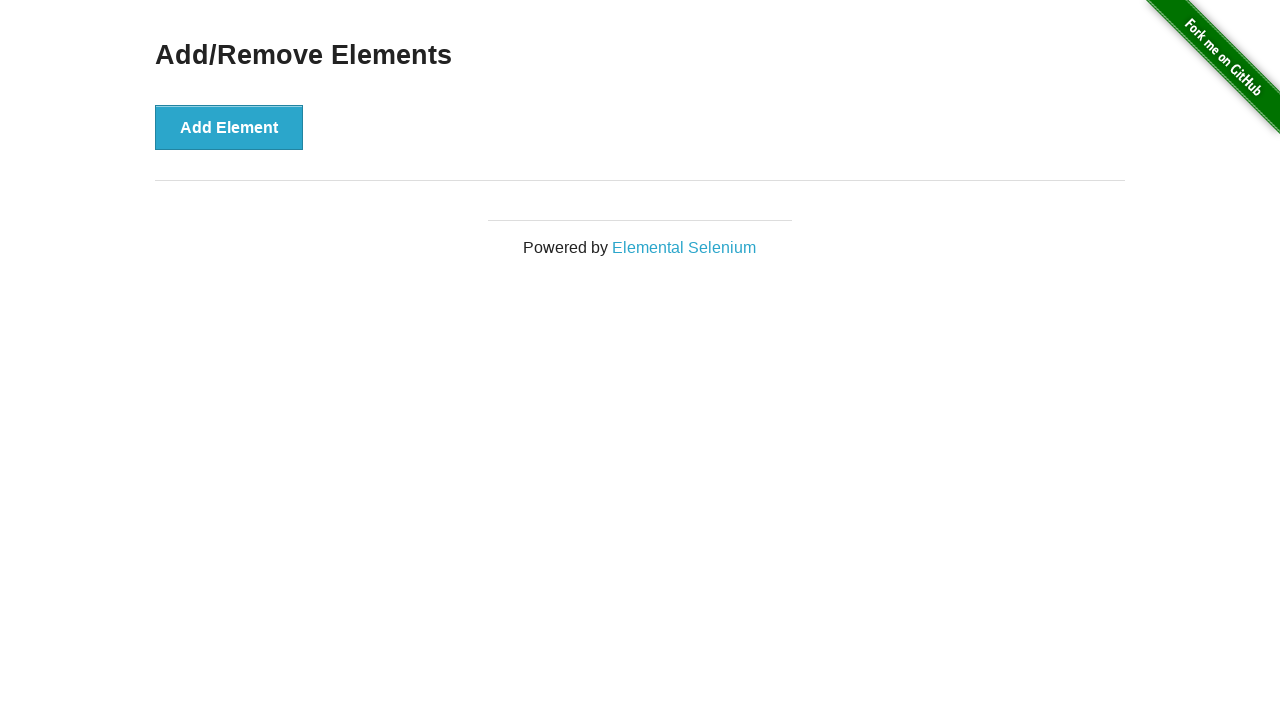

Clicked the Add Element button at (229, 127) on [onclick='addElement()']
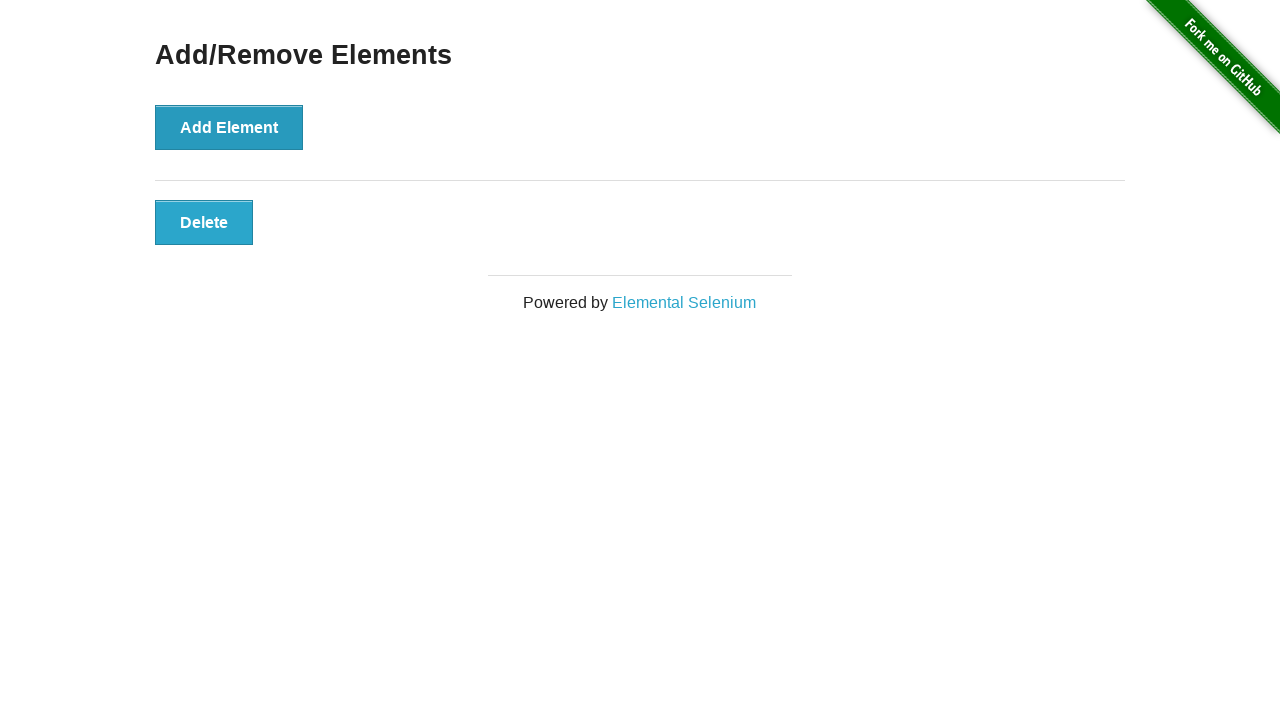

New delete button element appeared
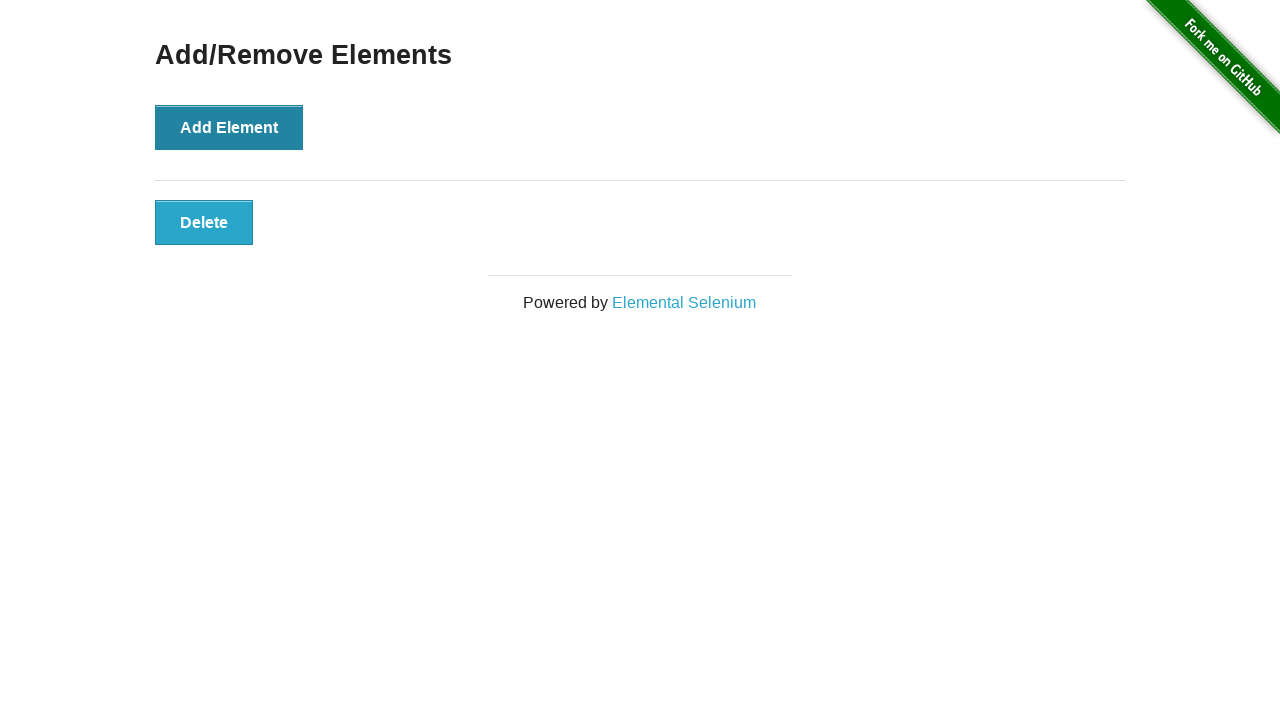

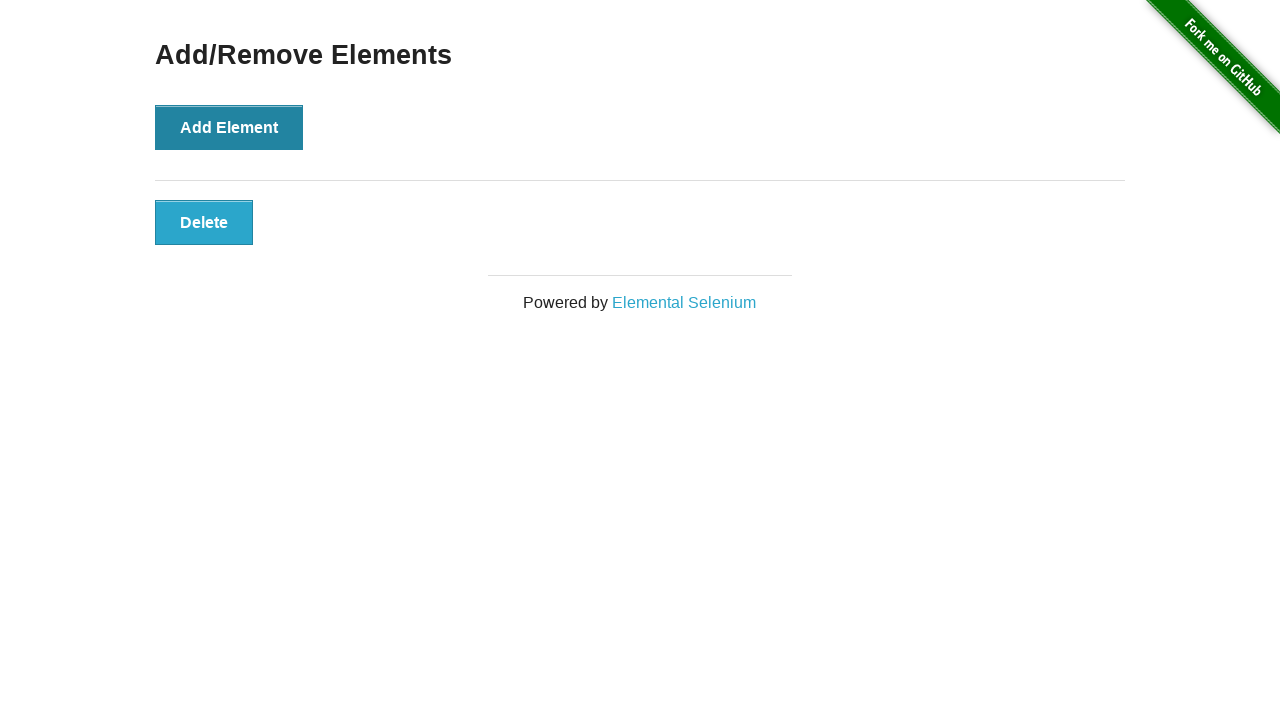